Navigates to the Crawford & Company UK website and verifies that a Facebook link is present on the page

Starting URL: http://www.crawco.co.uk

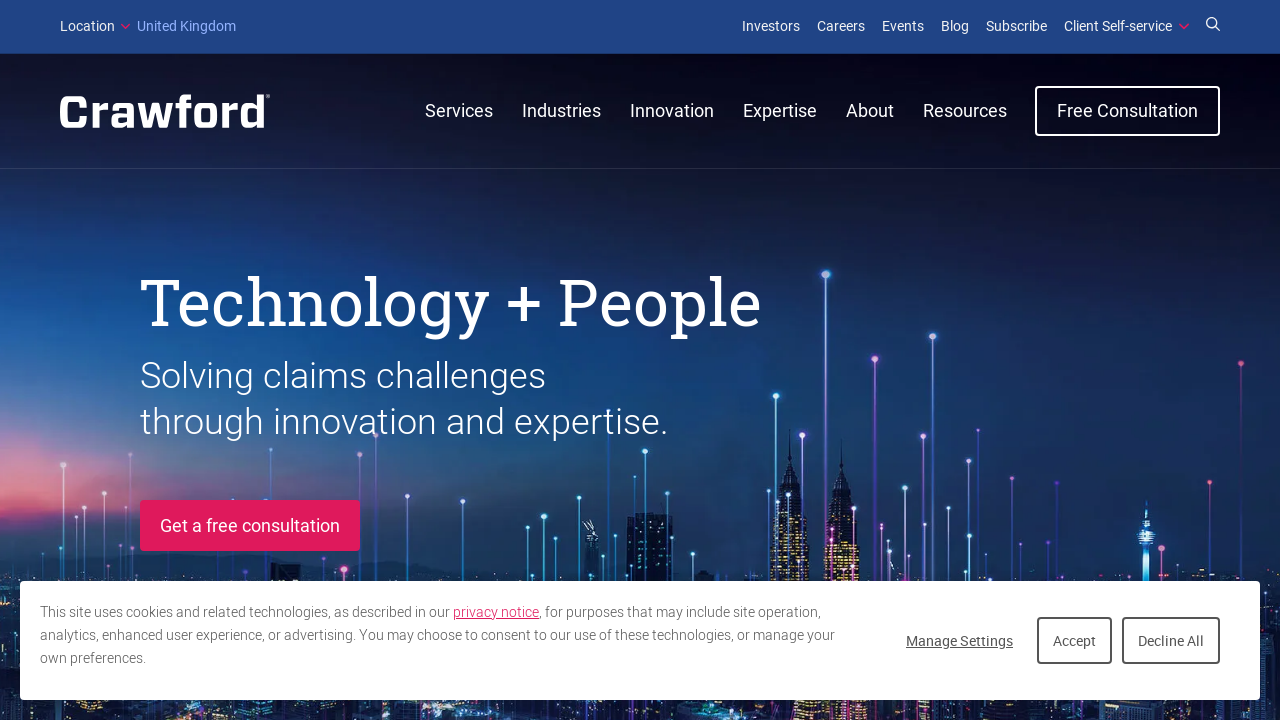

Navigated to Crawford & Company UK website
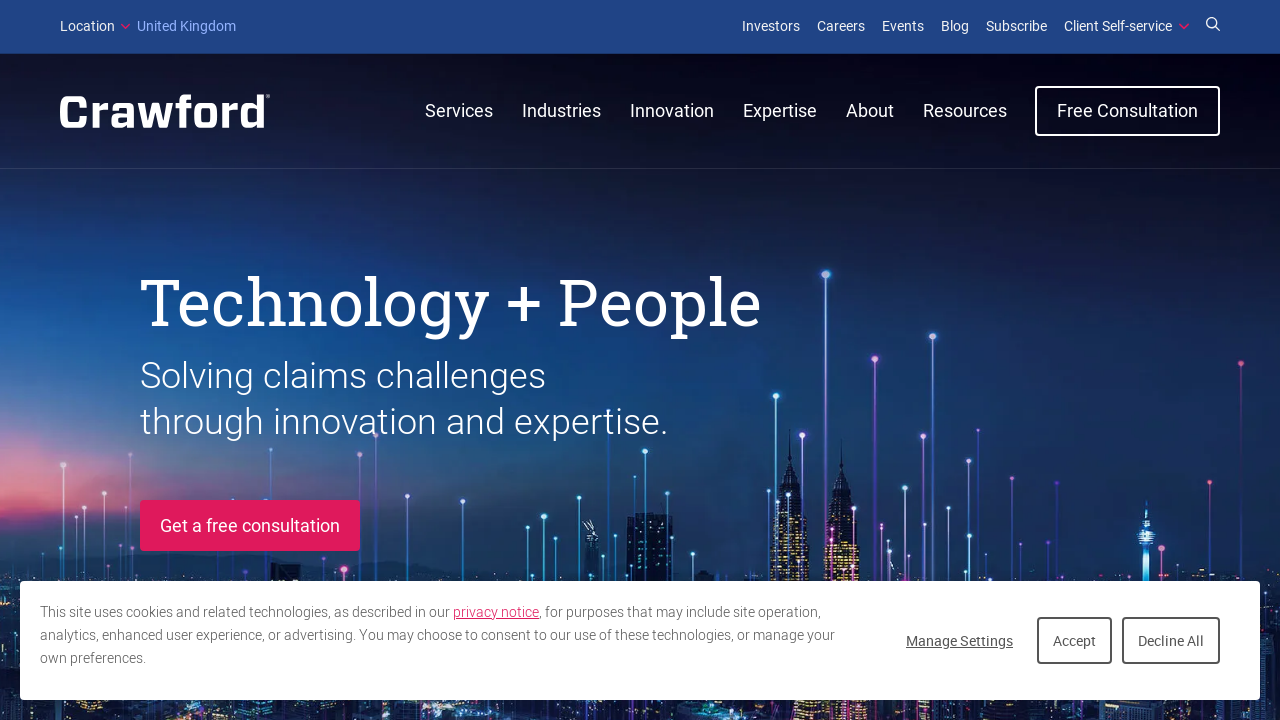

Facebook link found on the page
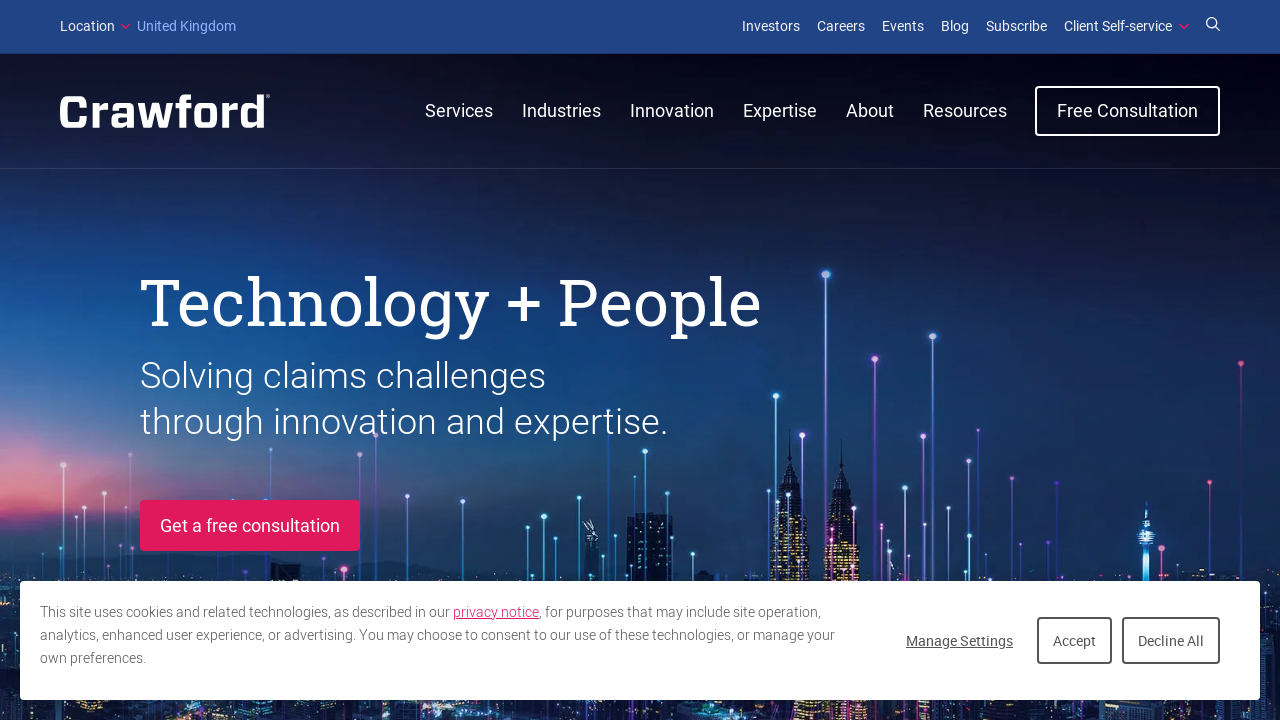

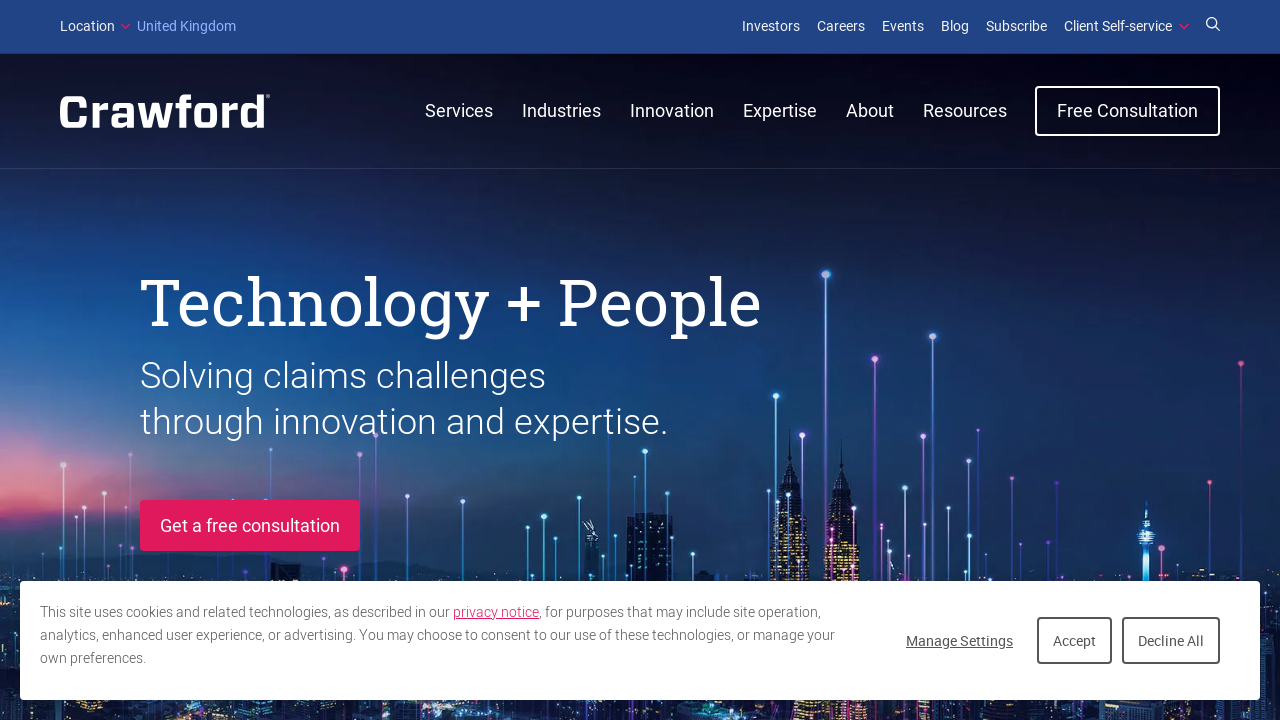